Tests alert confirmation dialog by clicking a button that triggers an alert and accepting it

Starting URL: https://demoqa.com/alerts

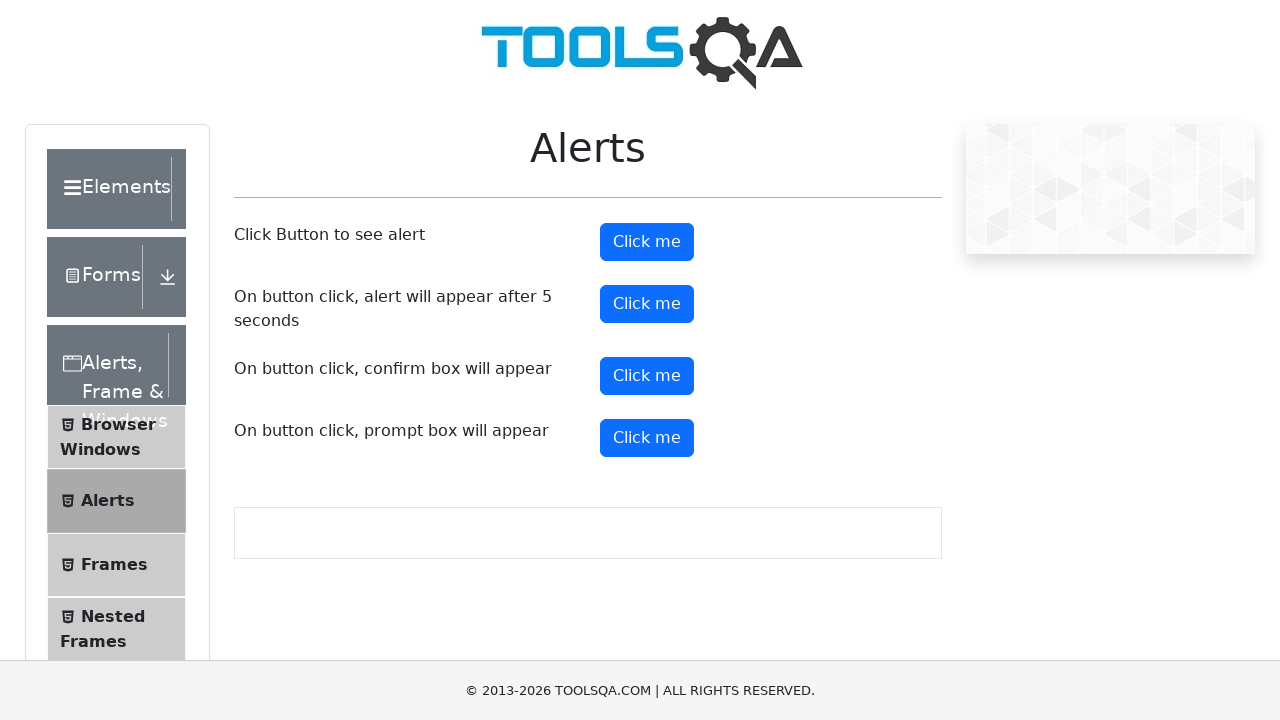

Clicked confirmation alert button at (647, 376) on #confirmButton
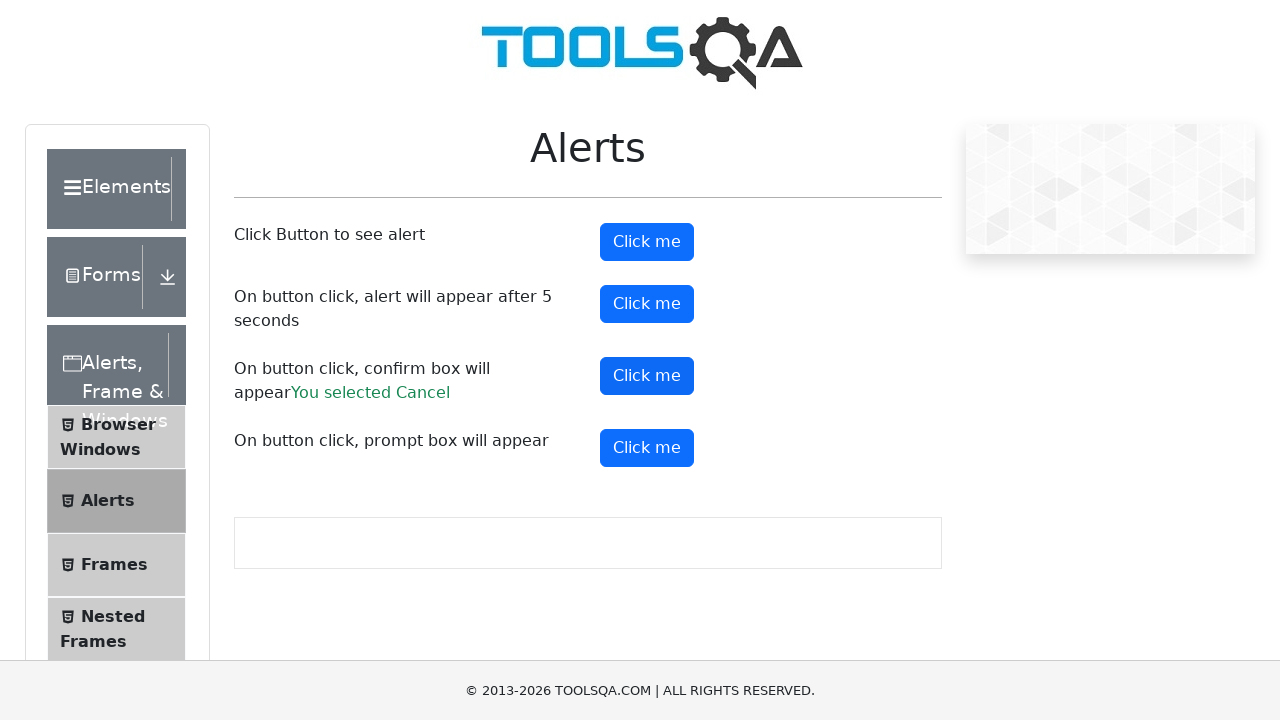

Set up dialog handler to accept alert confirmation
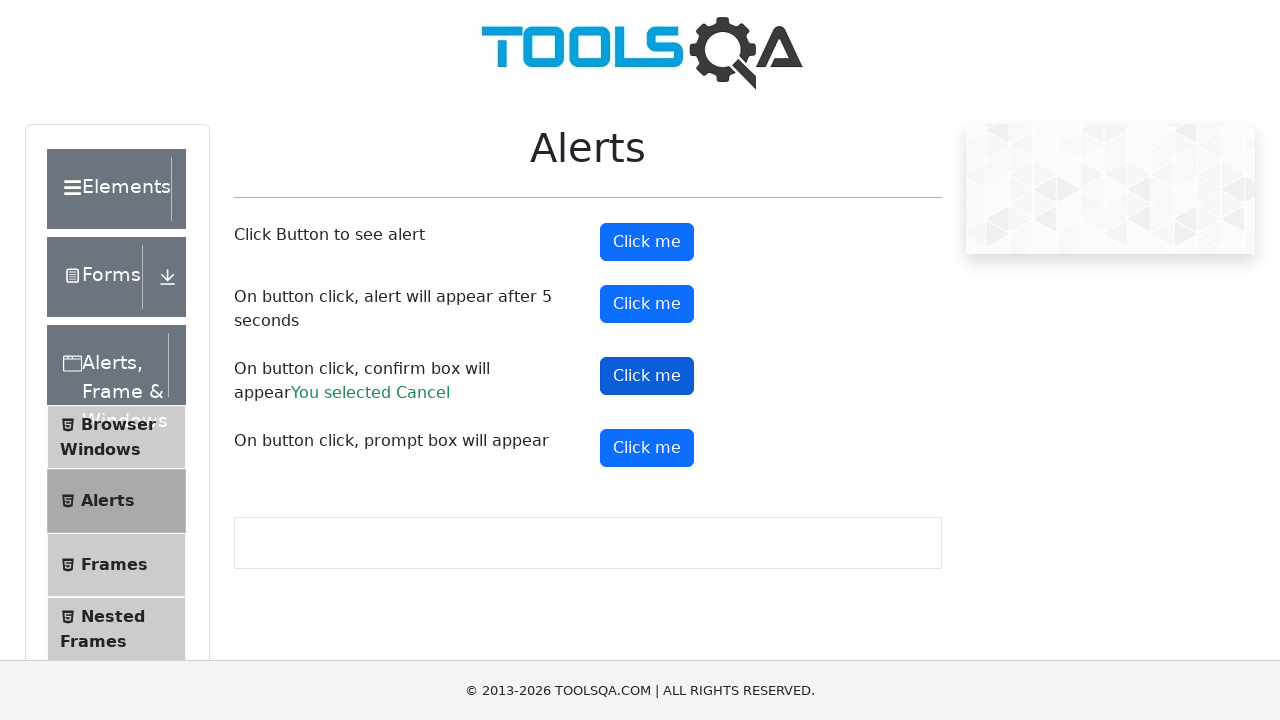

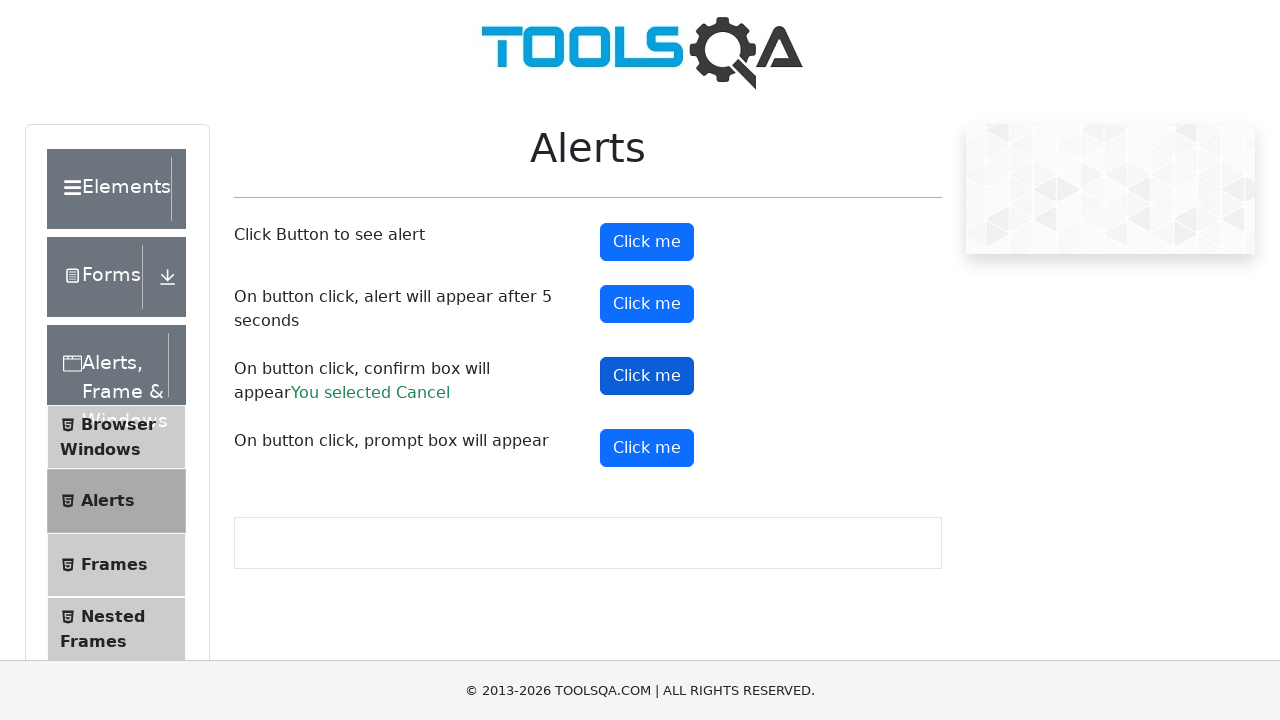